Tests mouse actions on a practice site including double-click to copy text between fields and drag-and-drop functionality

Starting URL: https://testautomationpractice.blogspot.com/

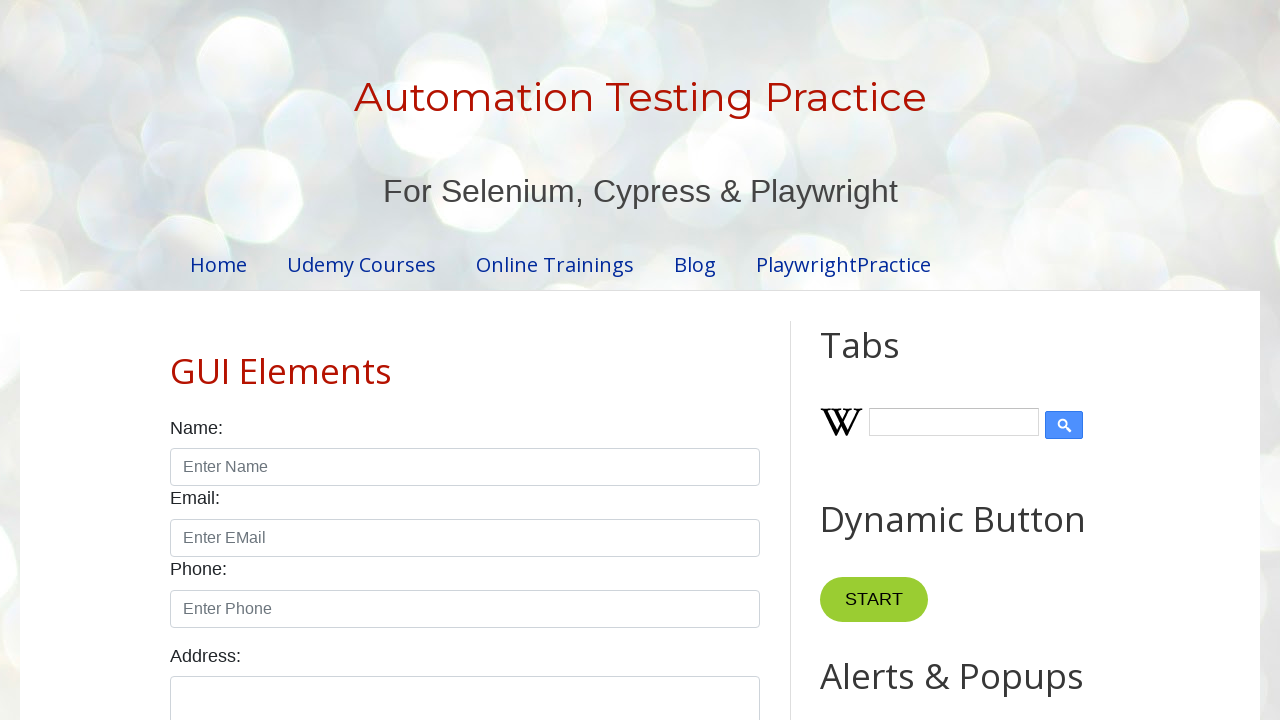

Scrolled to the Double Click section
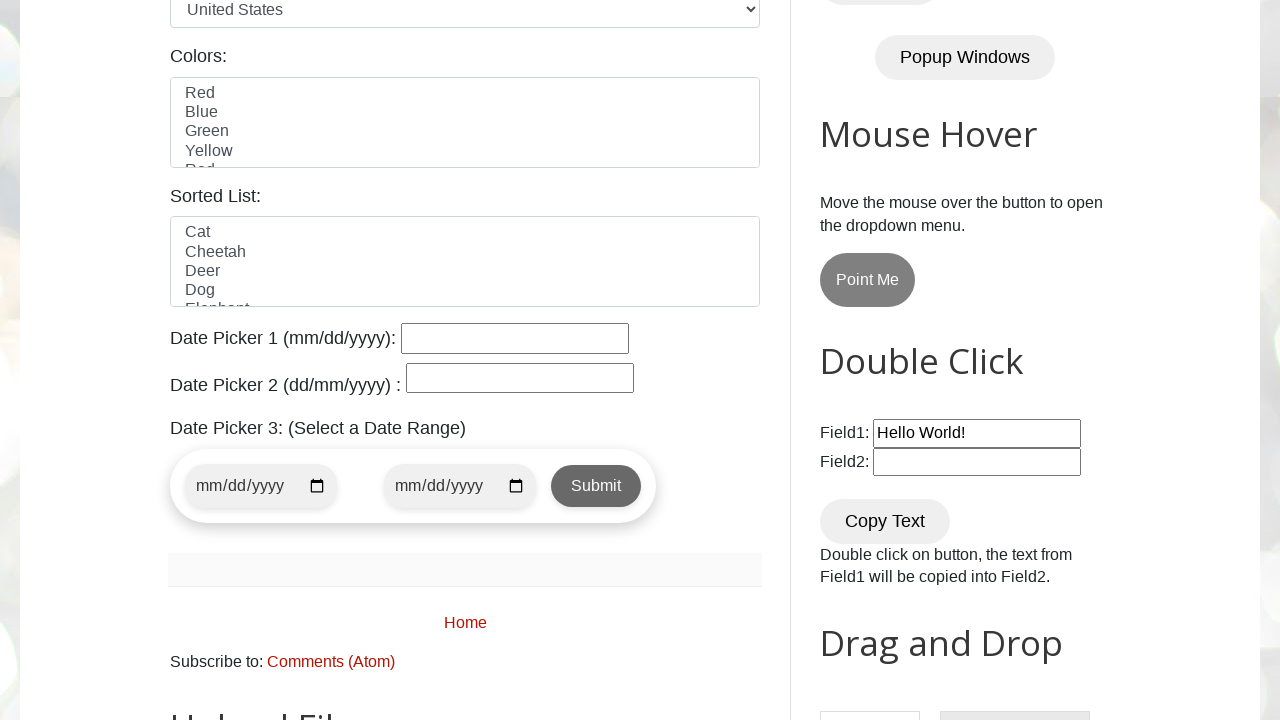

Double-clicked the Copy Text button at (885, 521) on xpath=//button[normalize-space()='Copy Text']
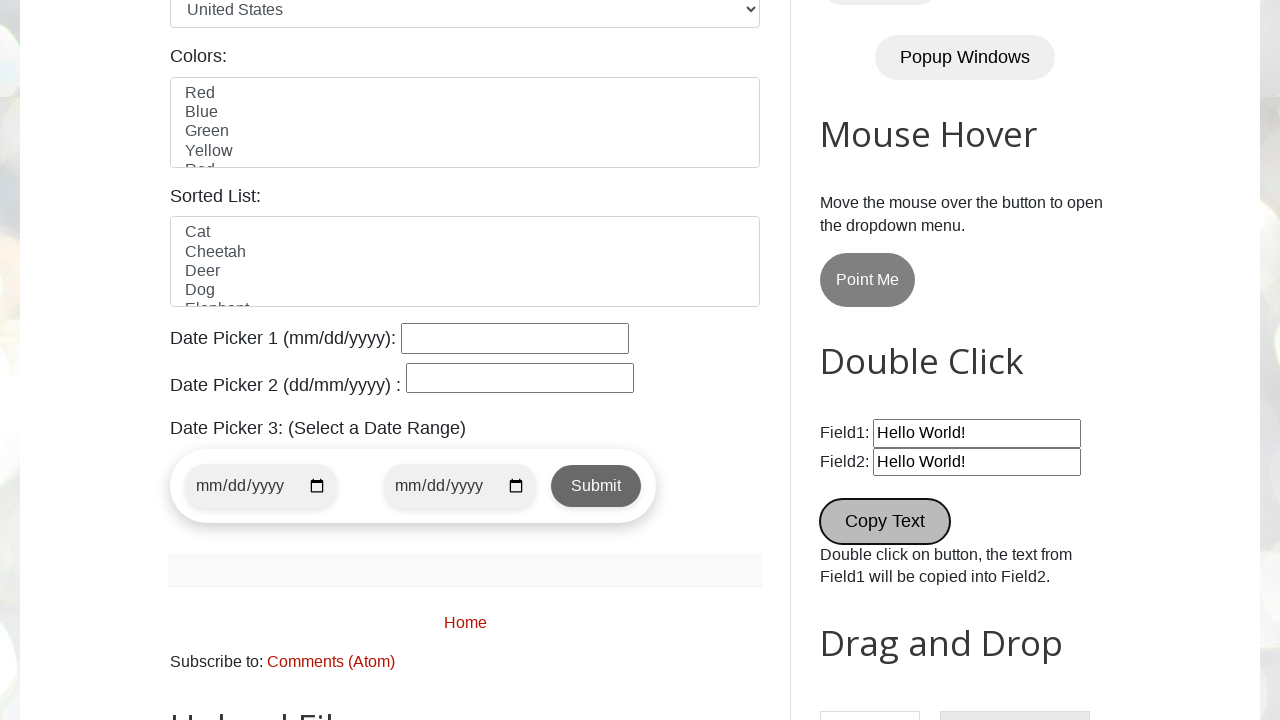

Verified that text was successfully copied from field1 to field2
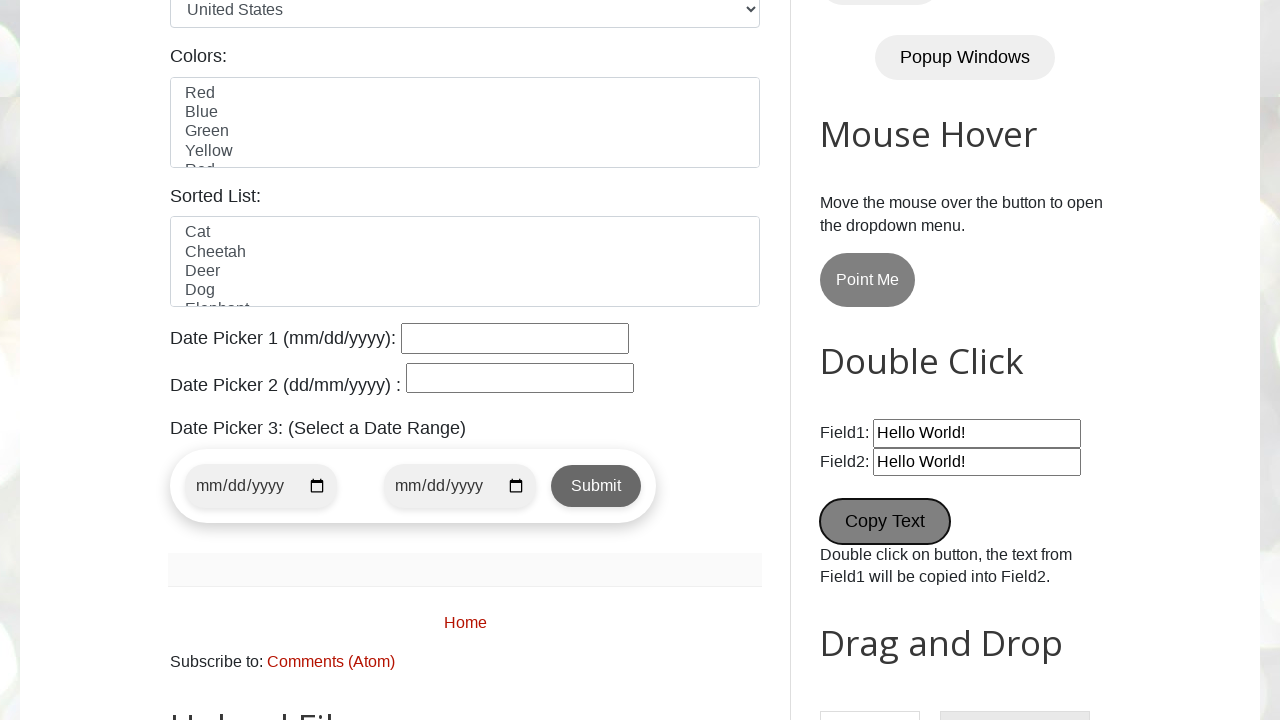

Located the draggable element
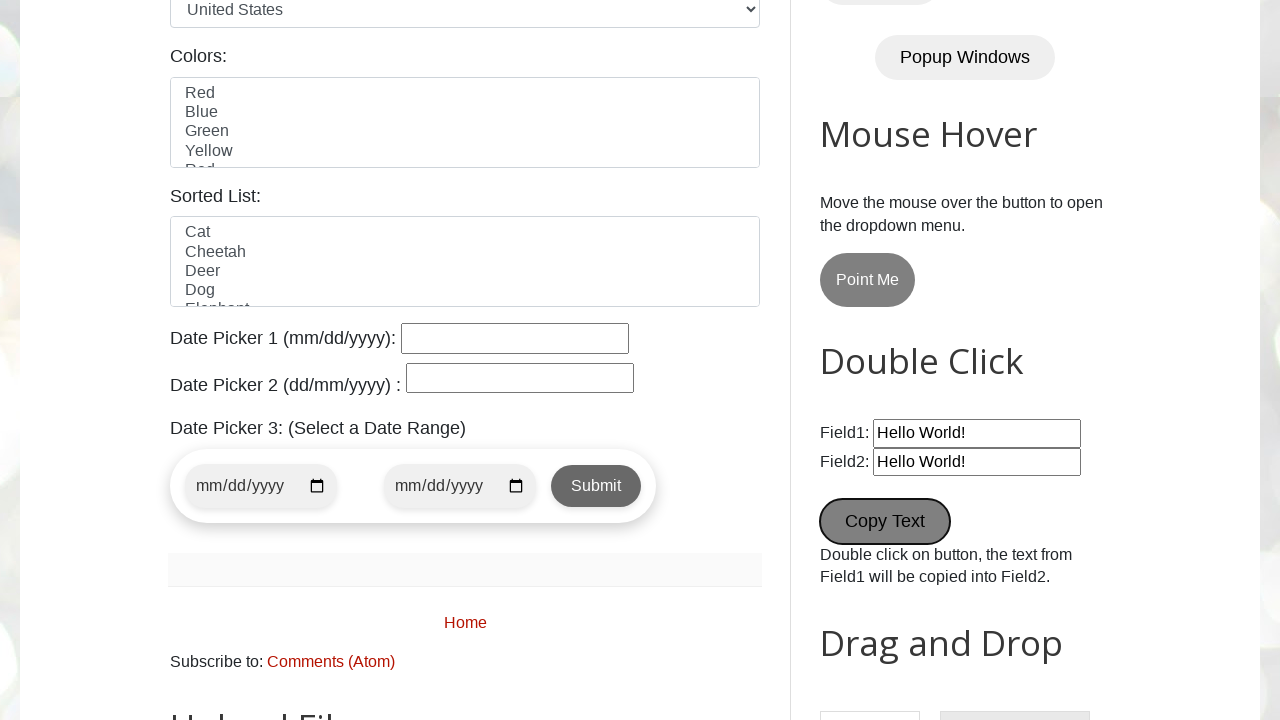

Located the droppable element
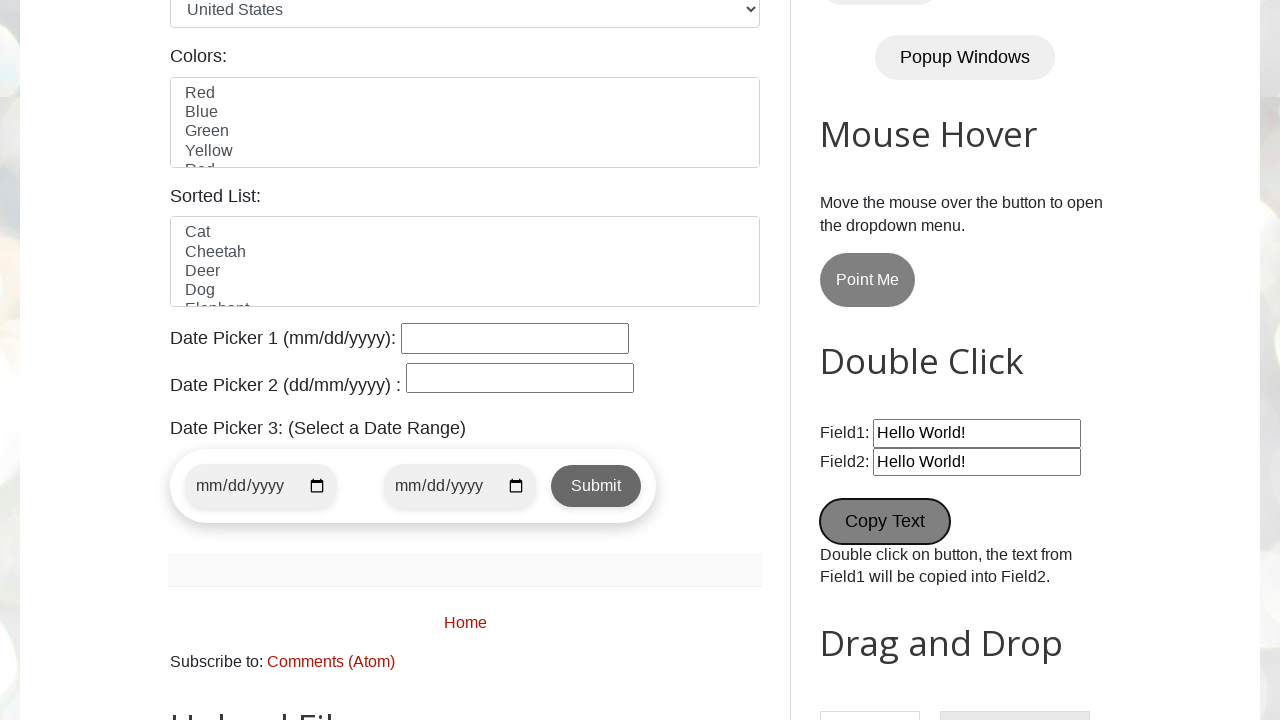

Dragged the draggable element to the droppable element at (1015, 645)
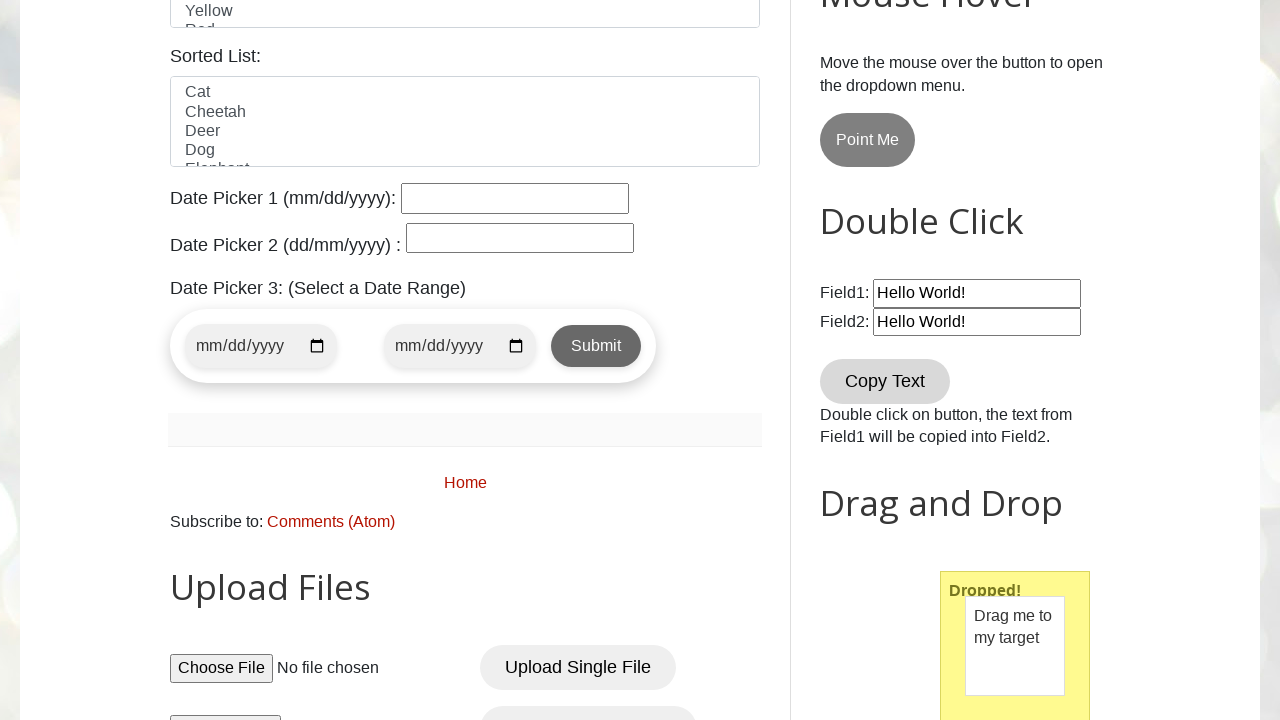

Verified that drag and drop was successful - 'Dropped!' message appeared
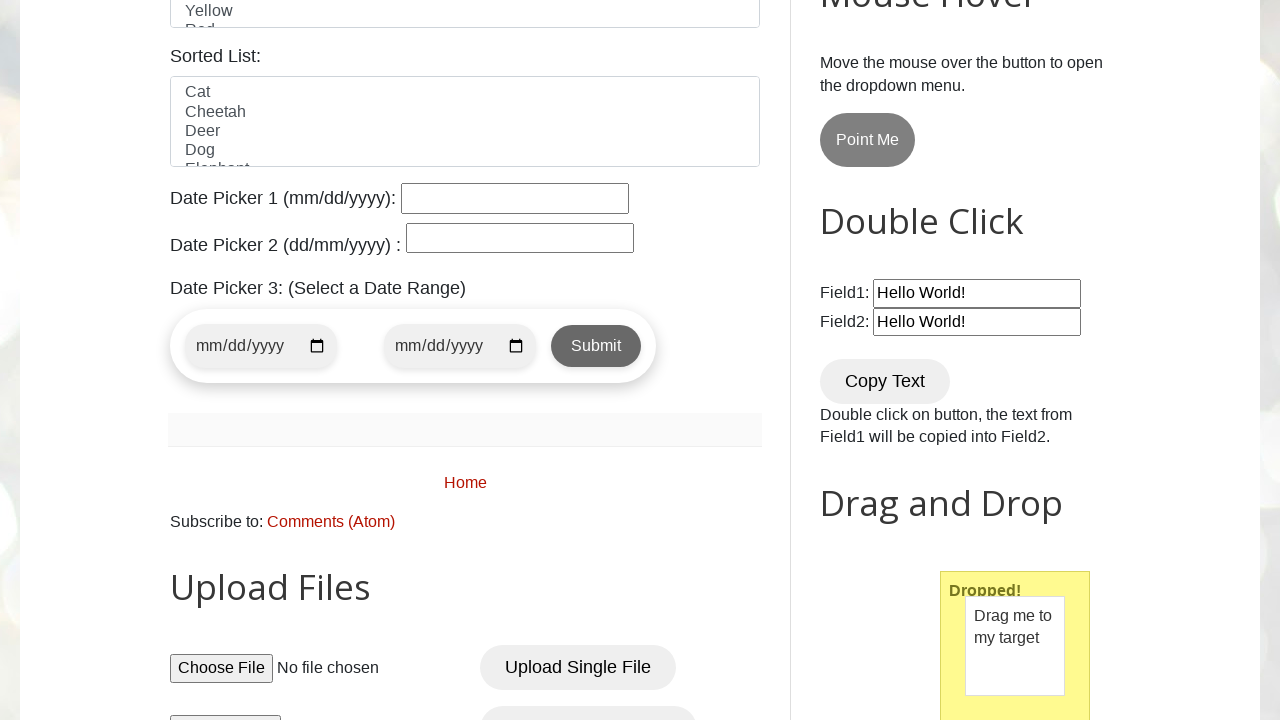

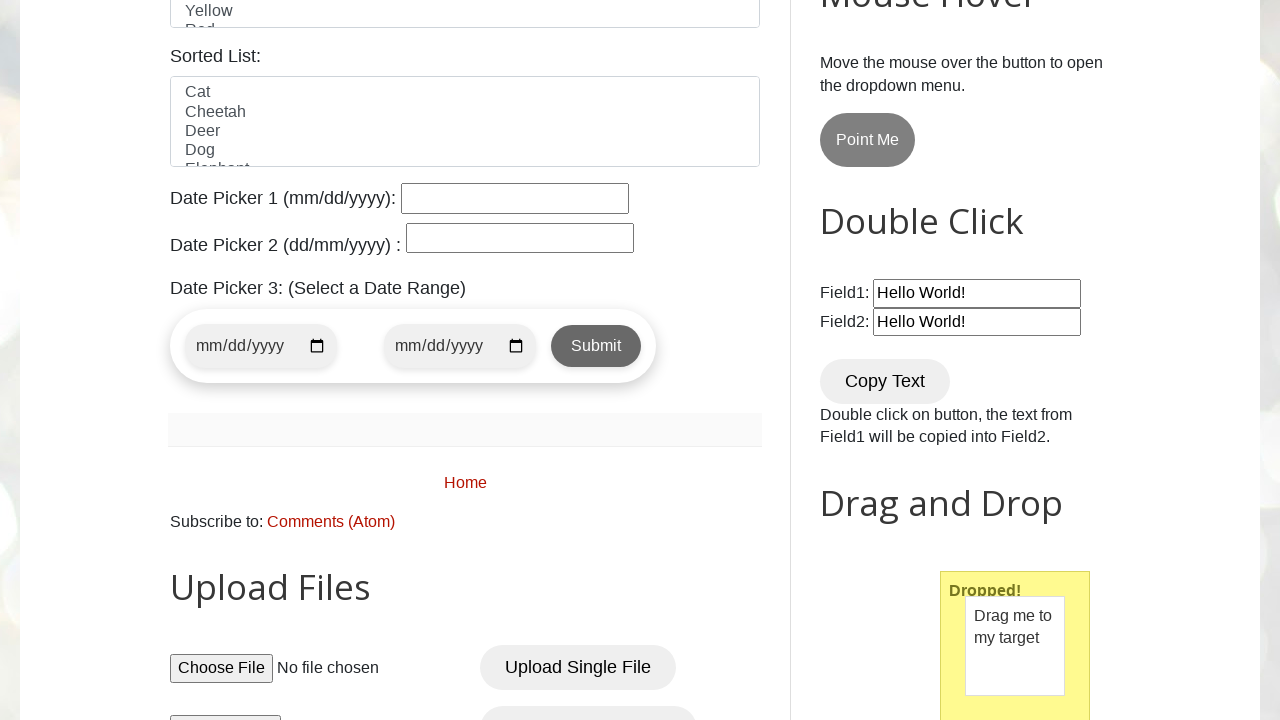